Tests notification message generation by clicking a link and verifying a flash message appears

Starting URL: https://the-internet.herokuapp.com/notification_message_rendered

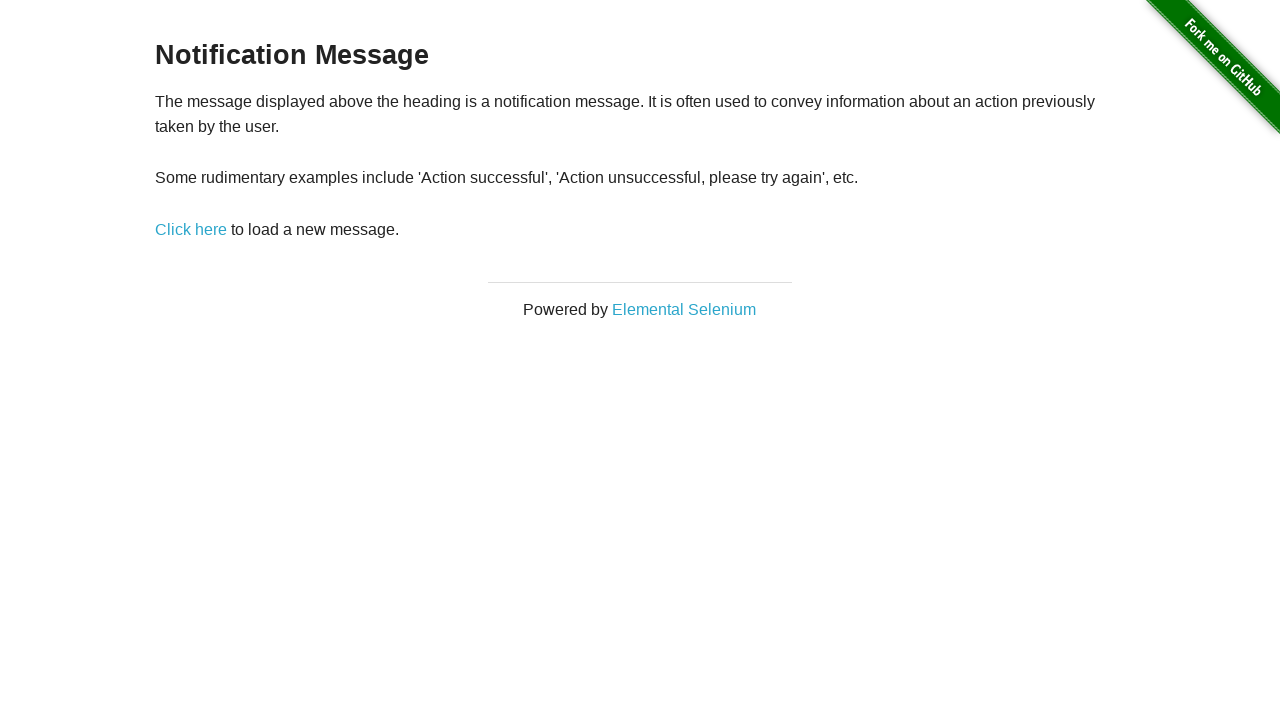

Waited for notification link to load
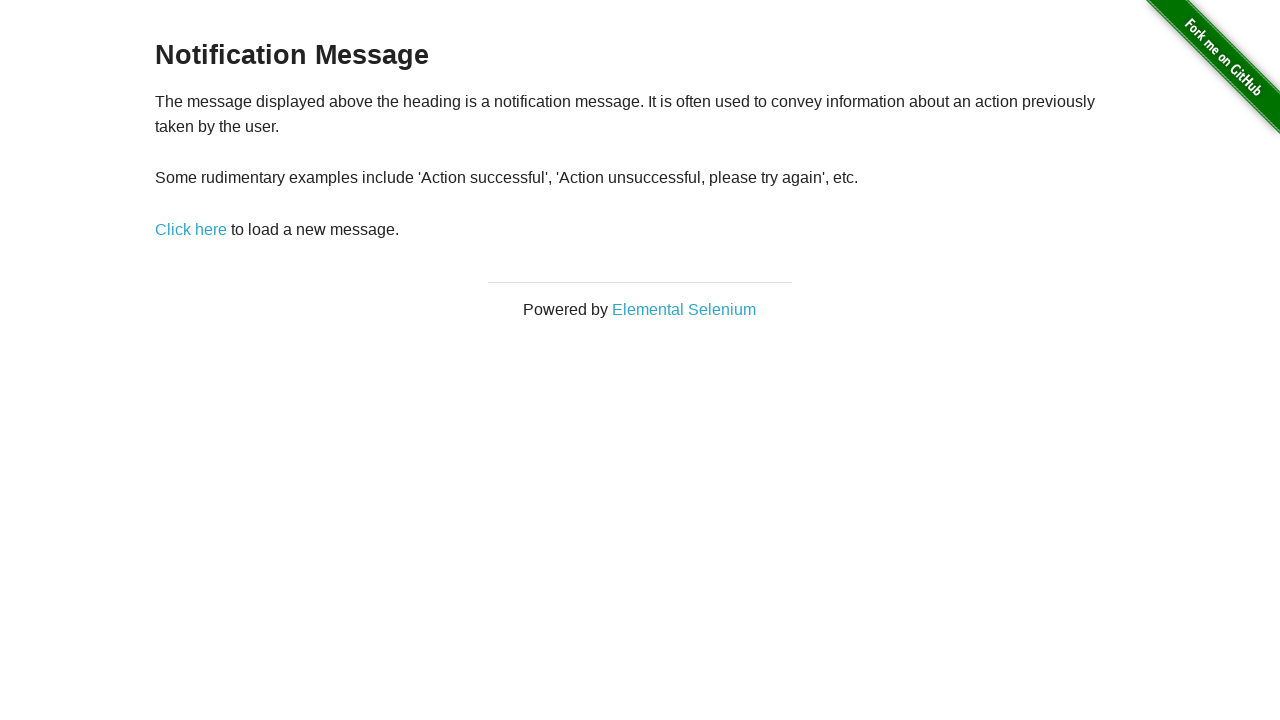

Clicked notification link to generate message at (191, 229) on xpath=//*[@id='content']/div/p/a
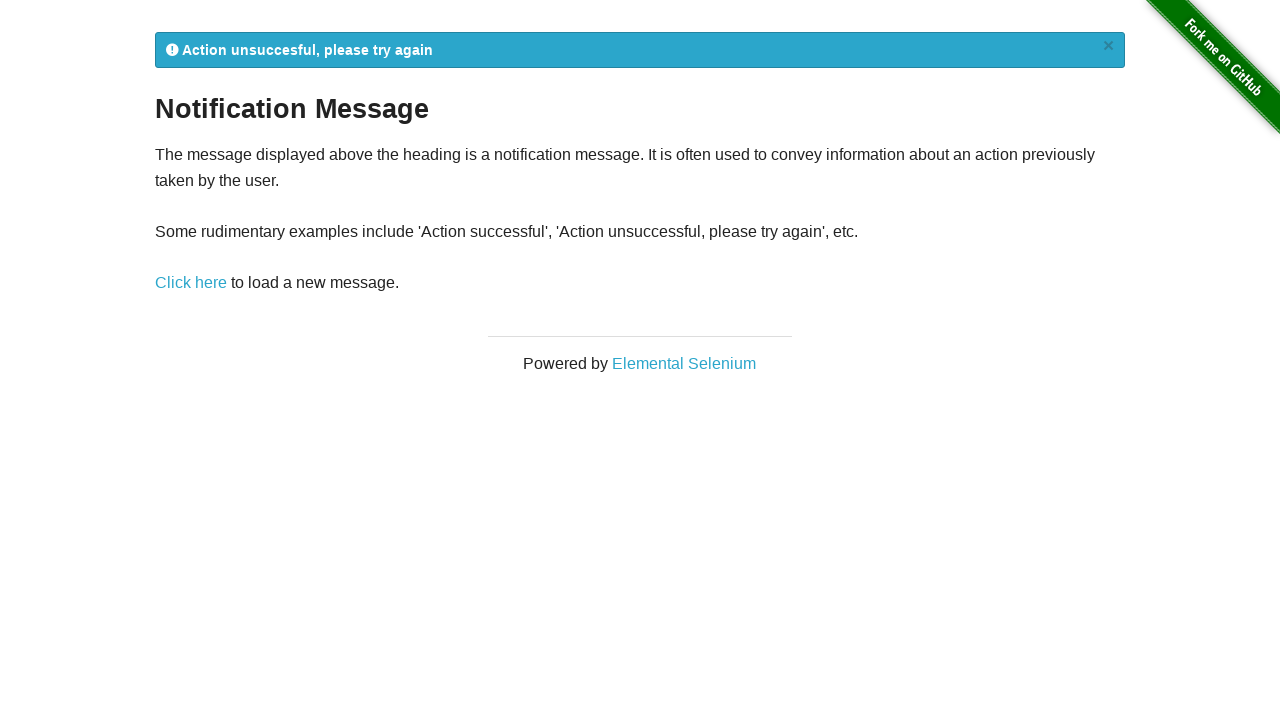

Flash notification message appeared
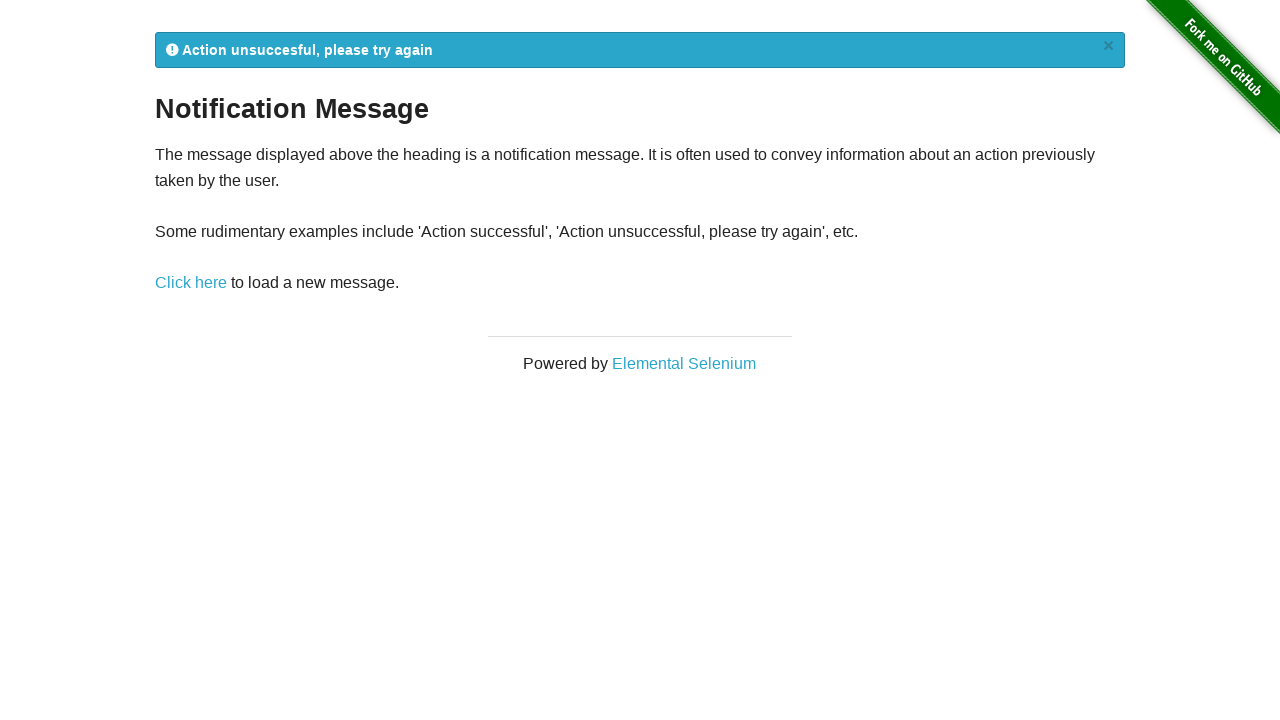

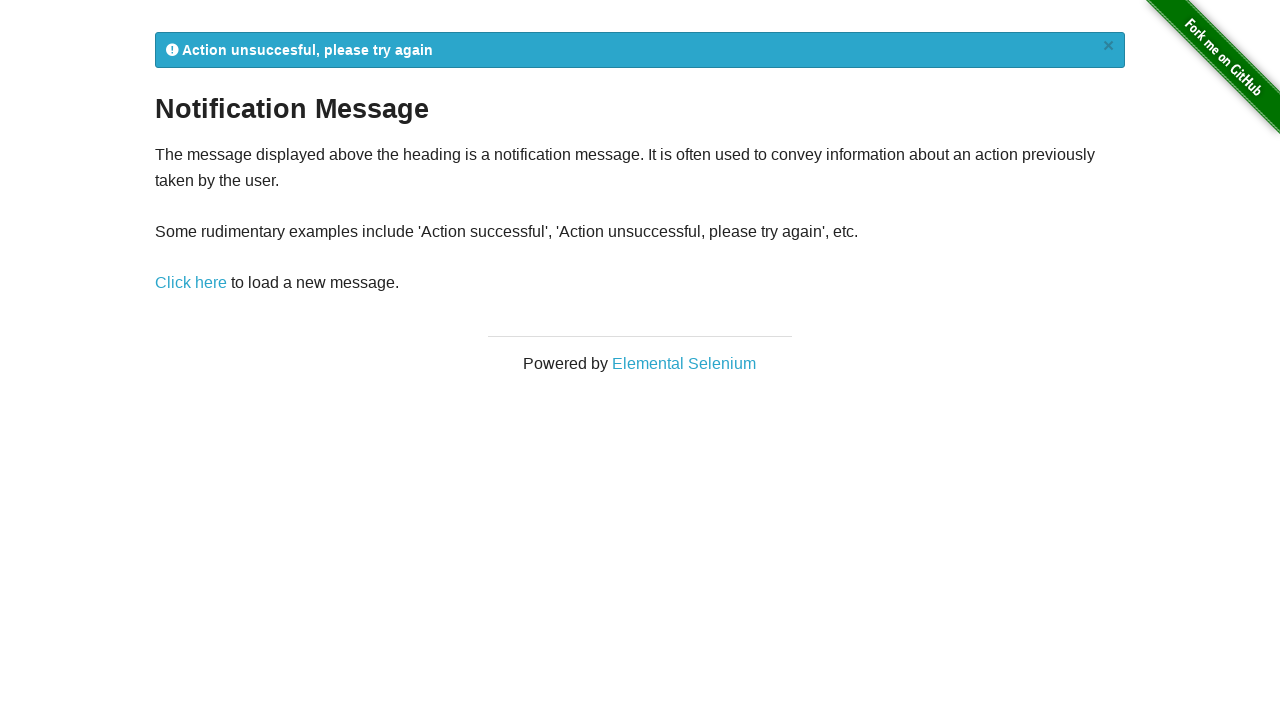